Tests popup window handling by clicking a link that opens a popup window, then switching to the child window and closing it while keeping the parent window open

Starting URL: http://omayo.blogspot.com/

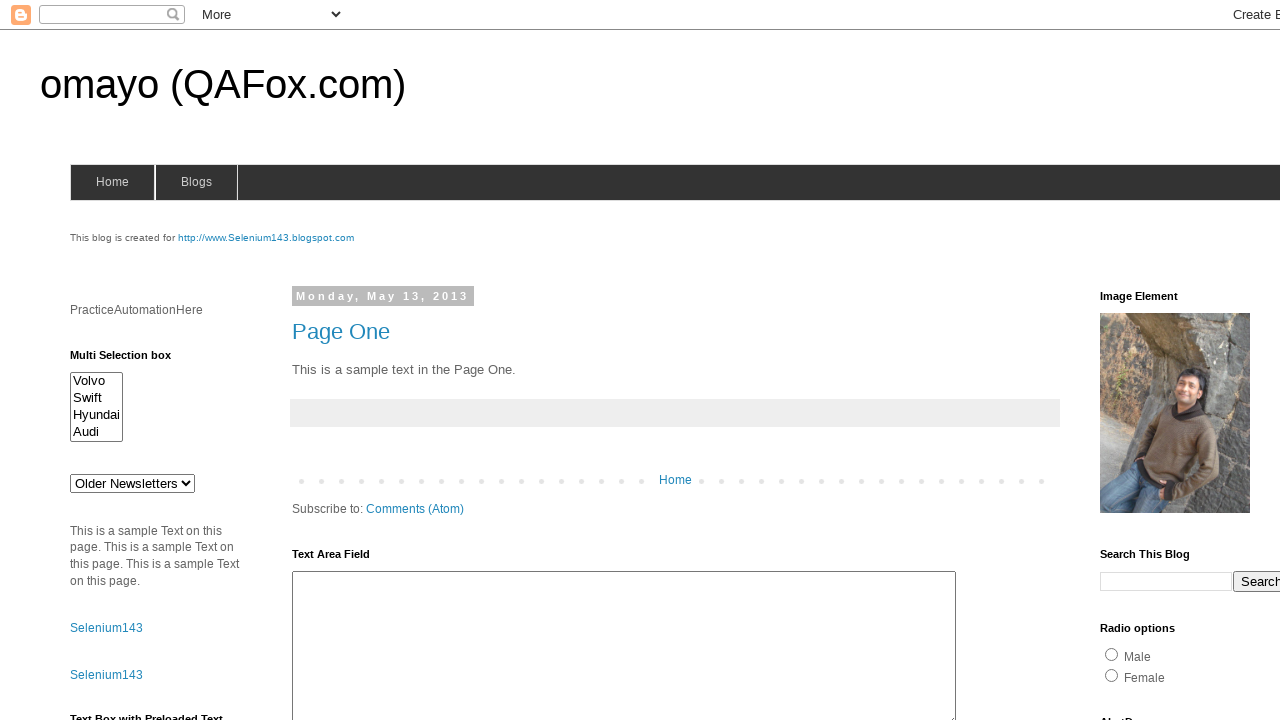

Clicked 'Open a popup window' link and popup opened at (132, 360) on text=Open a popup window
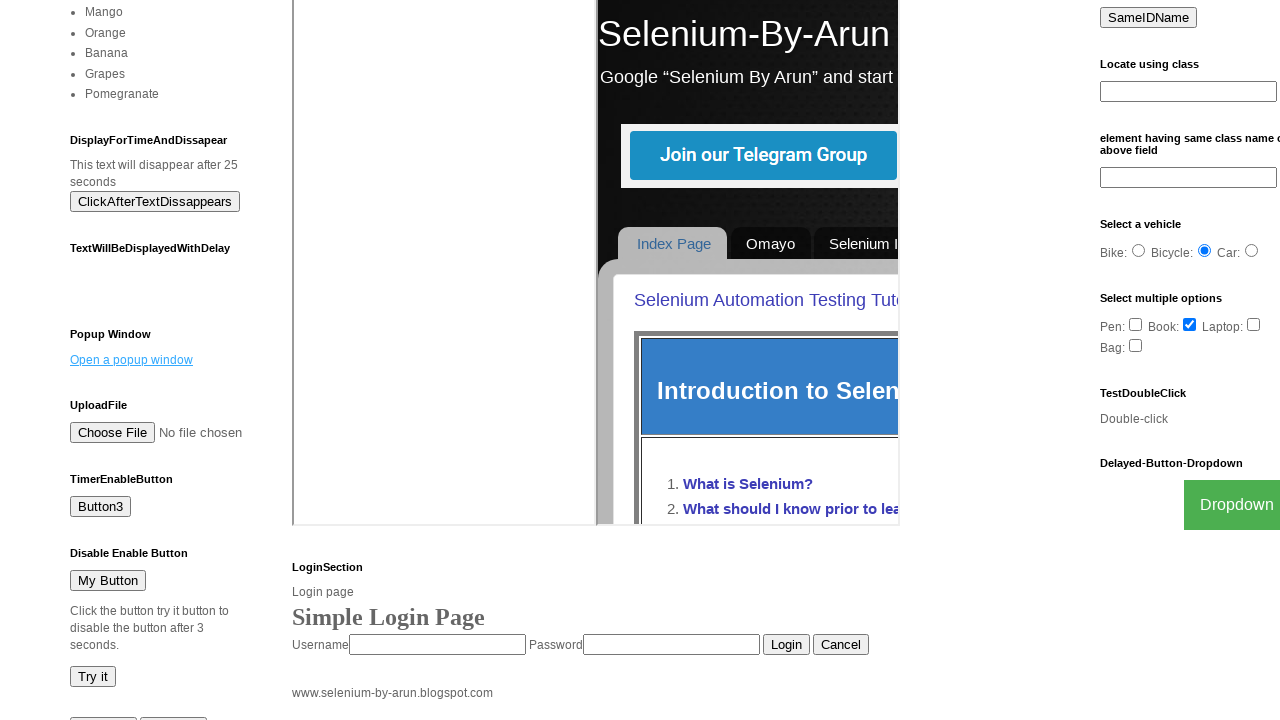

Retrieved reference to the popup window
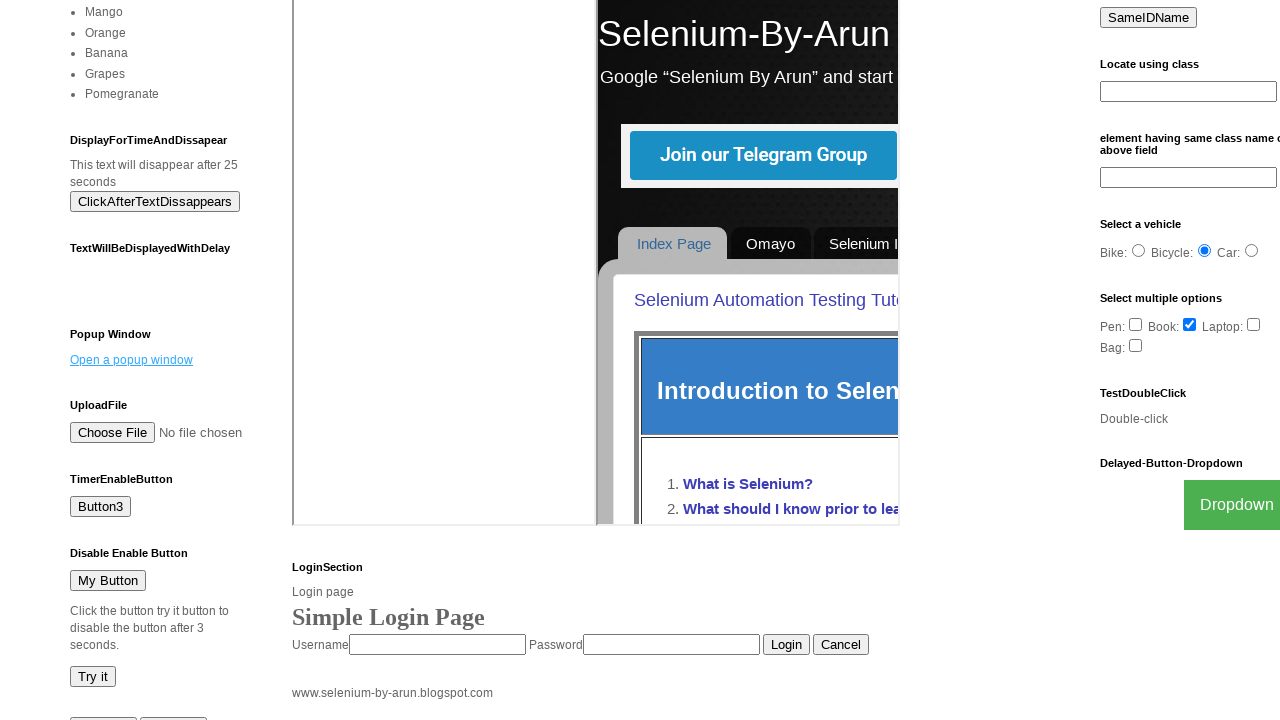

Popup window finished loading
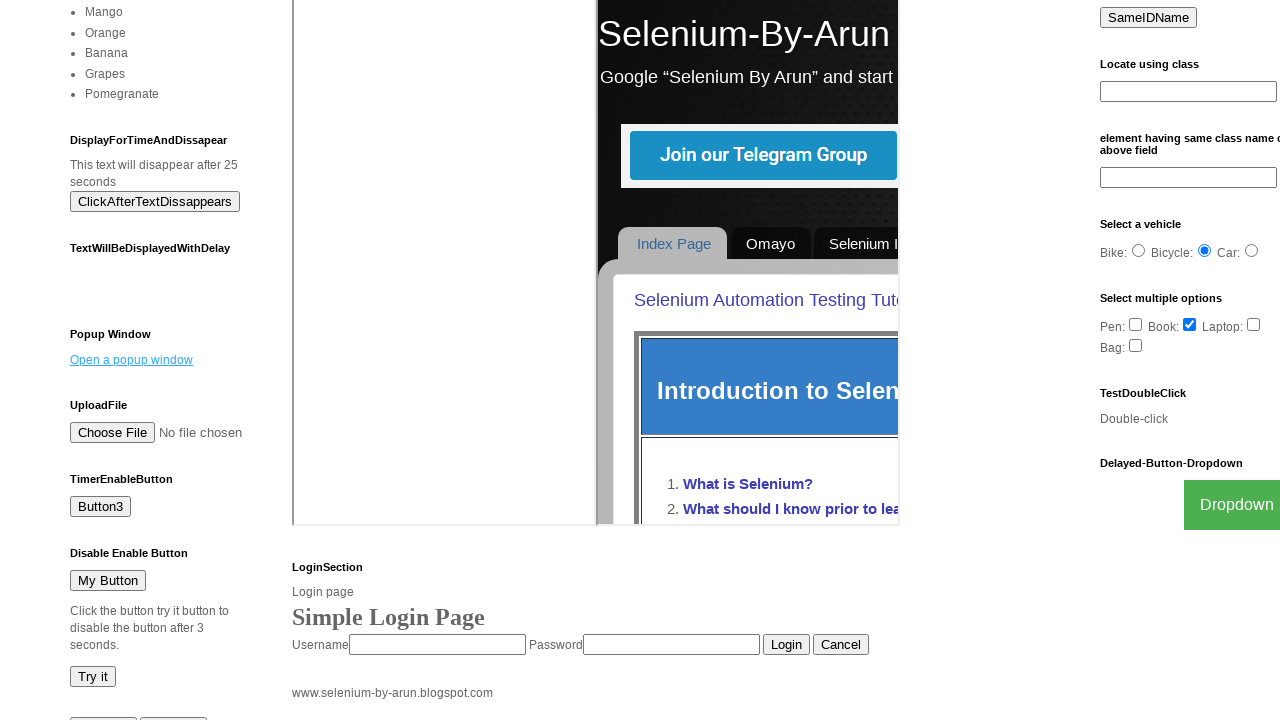

Closed the popup window while keeping parent window open
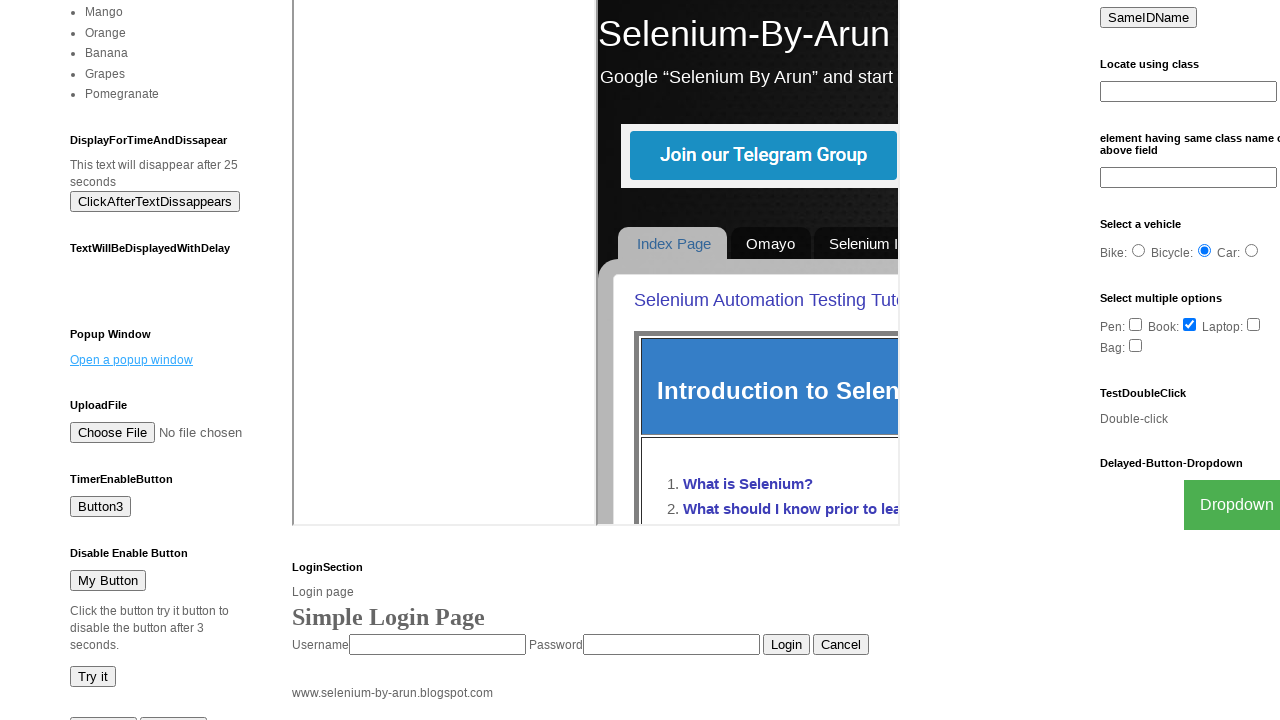

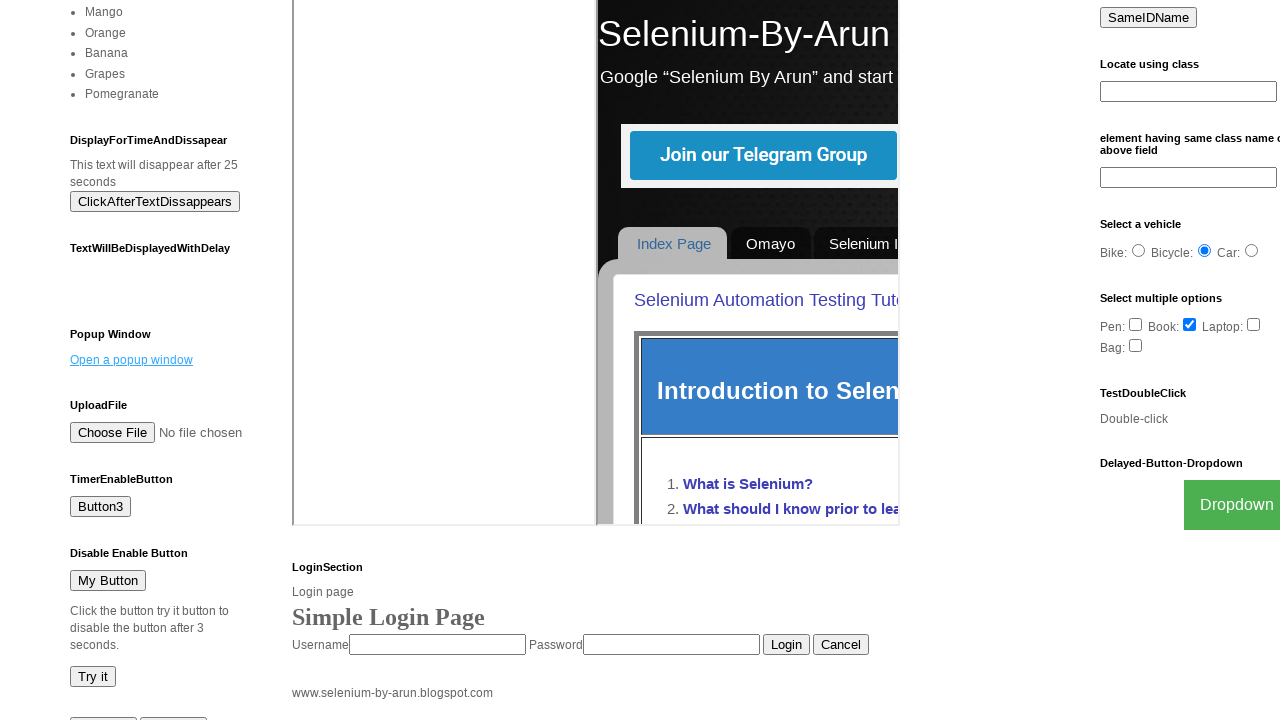